Tests a registration form by filling all text input fields with sample data, submitting the form, and verifying the success message appears.

Starting URL: http://suninjuly.github.io/registration1.html

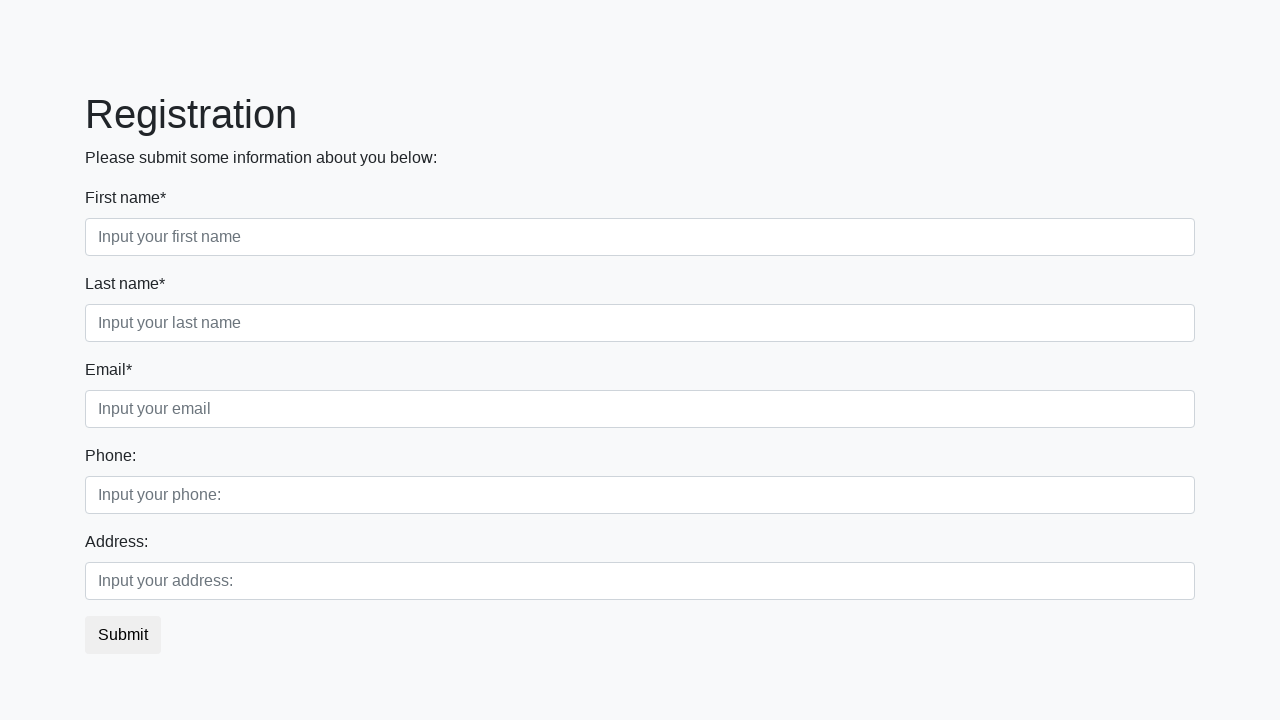

Filled text input field 1 of 5 with sample data on [type="text"] >> nth=0
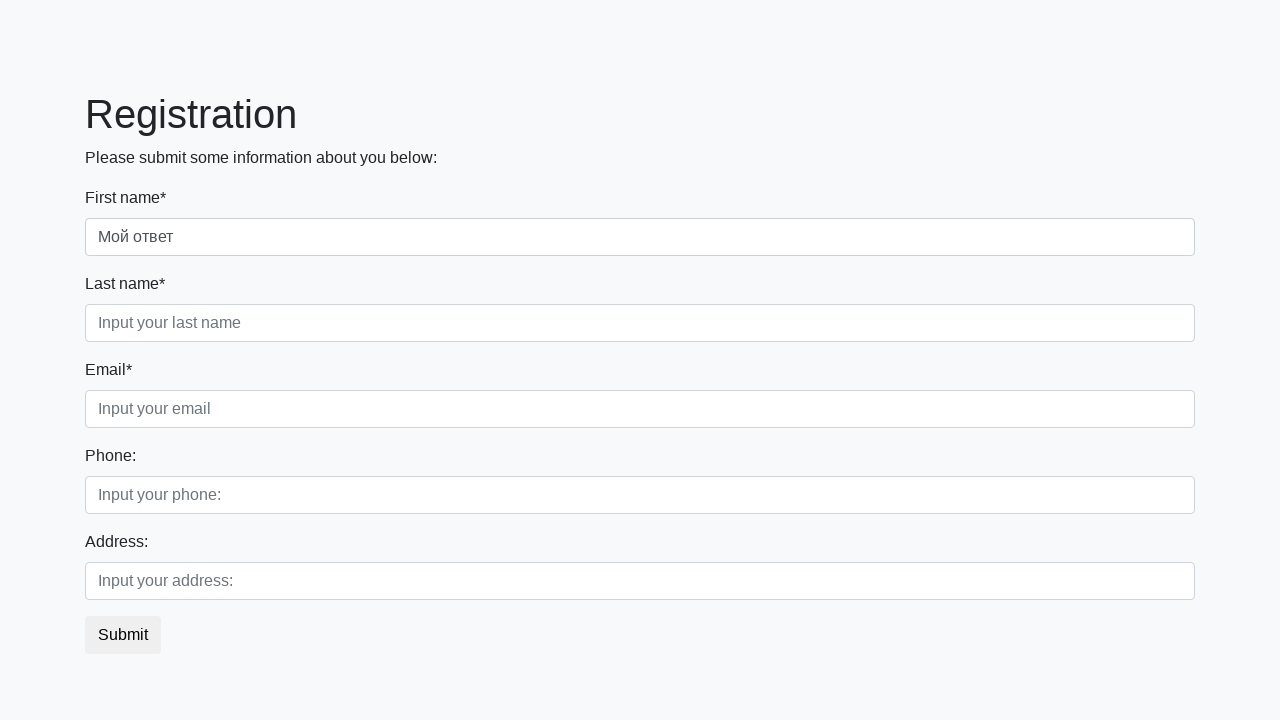

Filled text input field 2 of 5 with sample data on [type="text"] >> nth=1
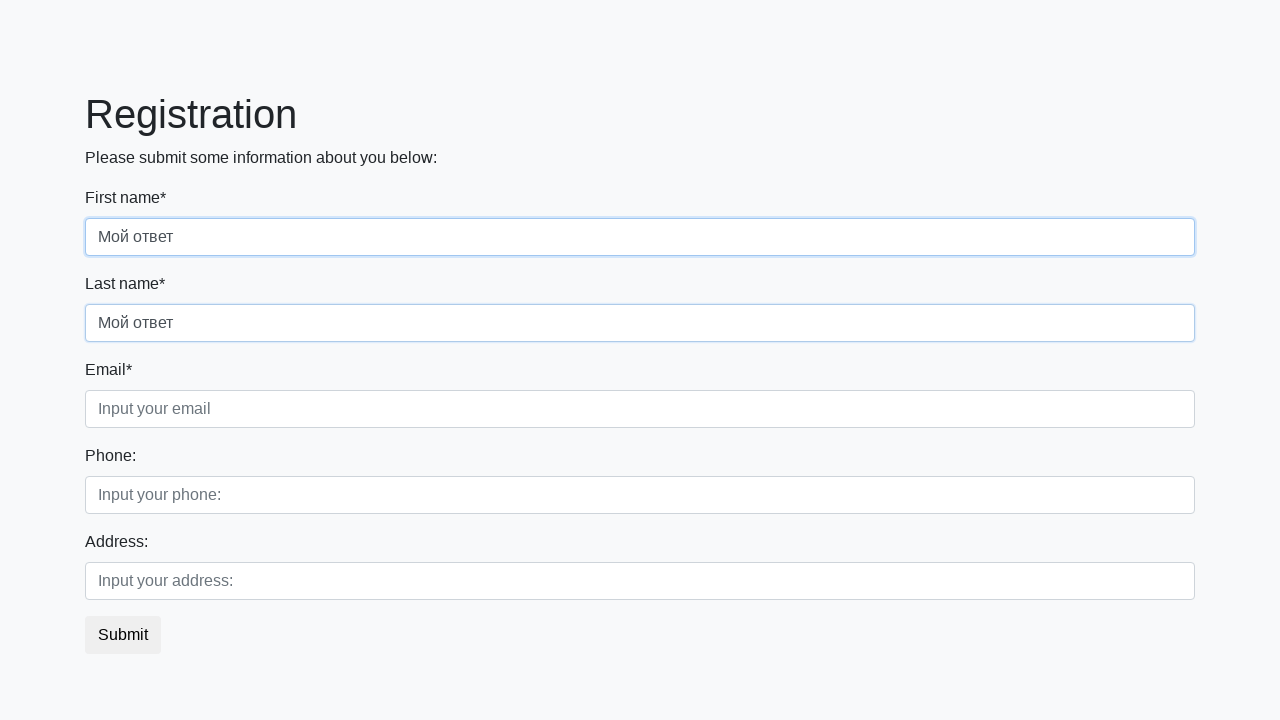

Filled text input field 3 of 5 with sample data on [type="text"] >> nth=2
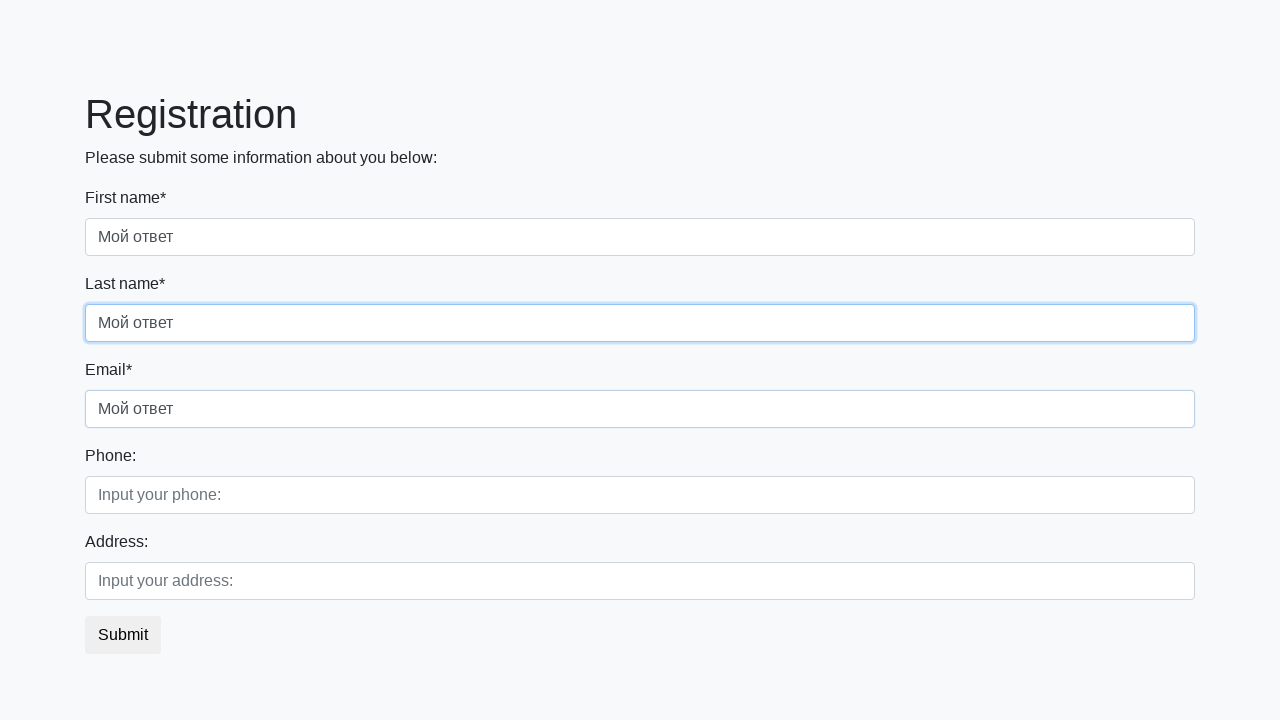

Filled text input field 4 of 5 with sample data on [type="text"] >> nth=3
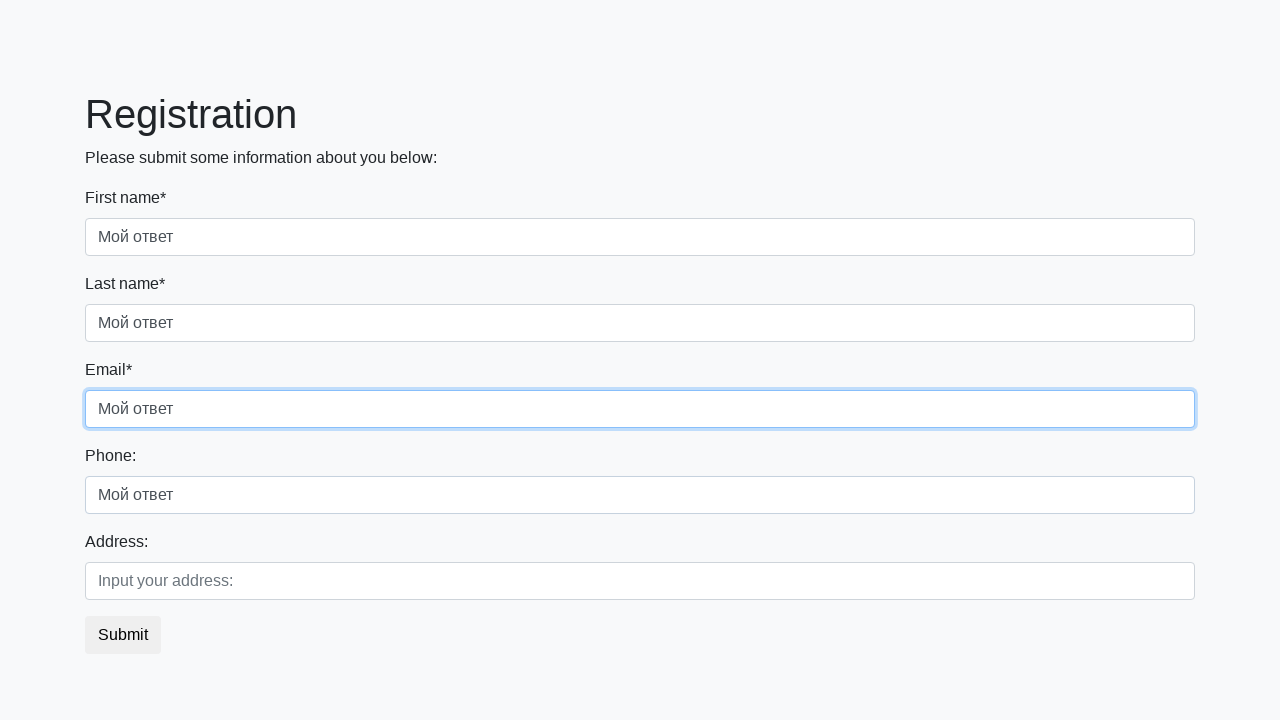

Filled text input field 5 of 5 with sample data on [type="text"] >> nth=4
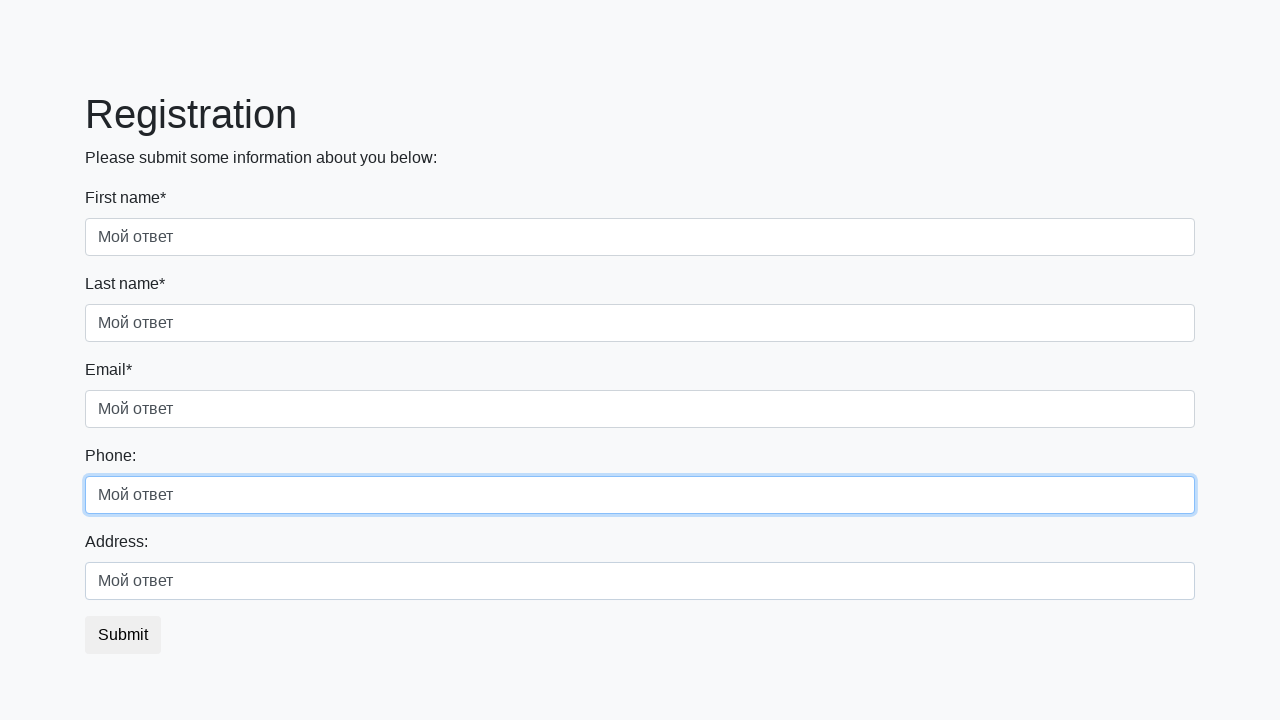

Clicked submit button to register at (123, 635) on button.btn
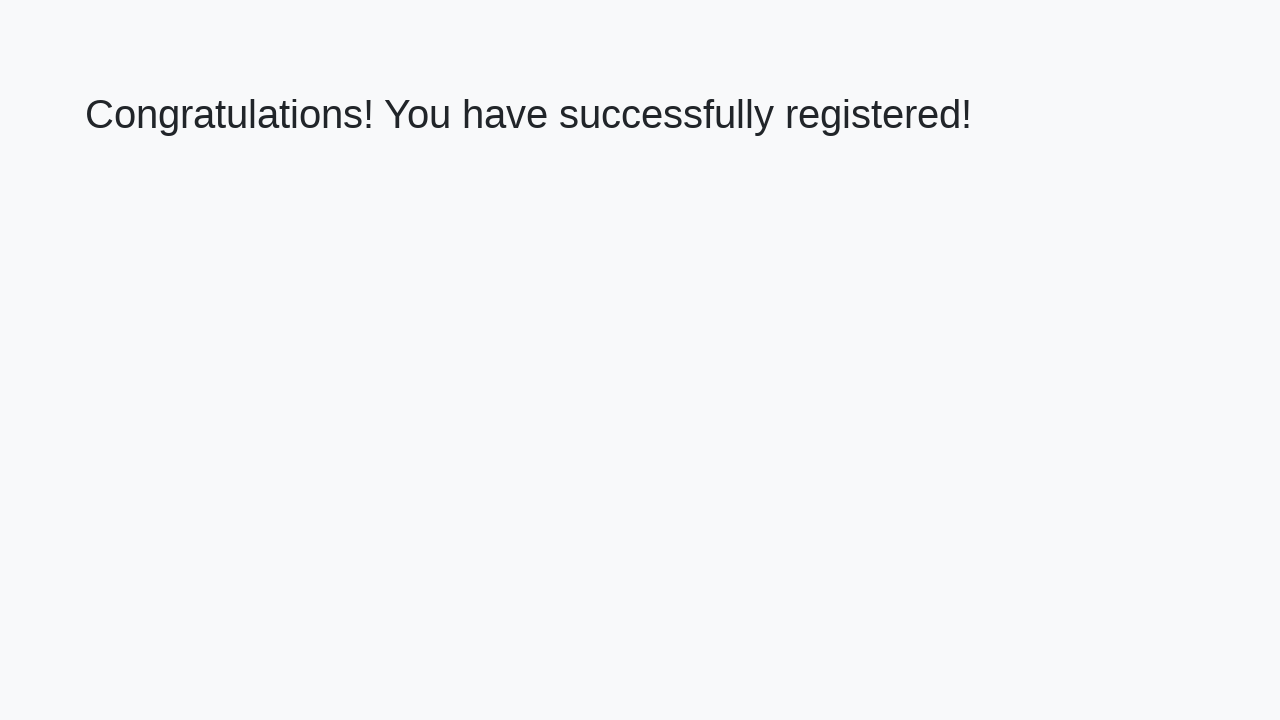

Success message heading loaded
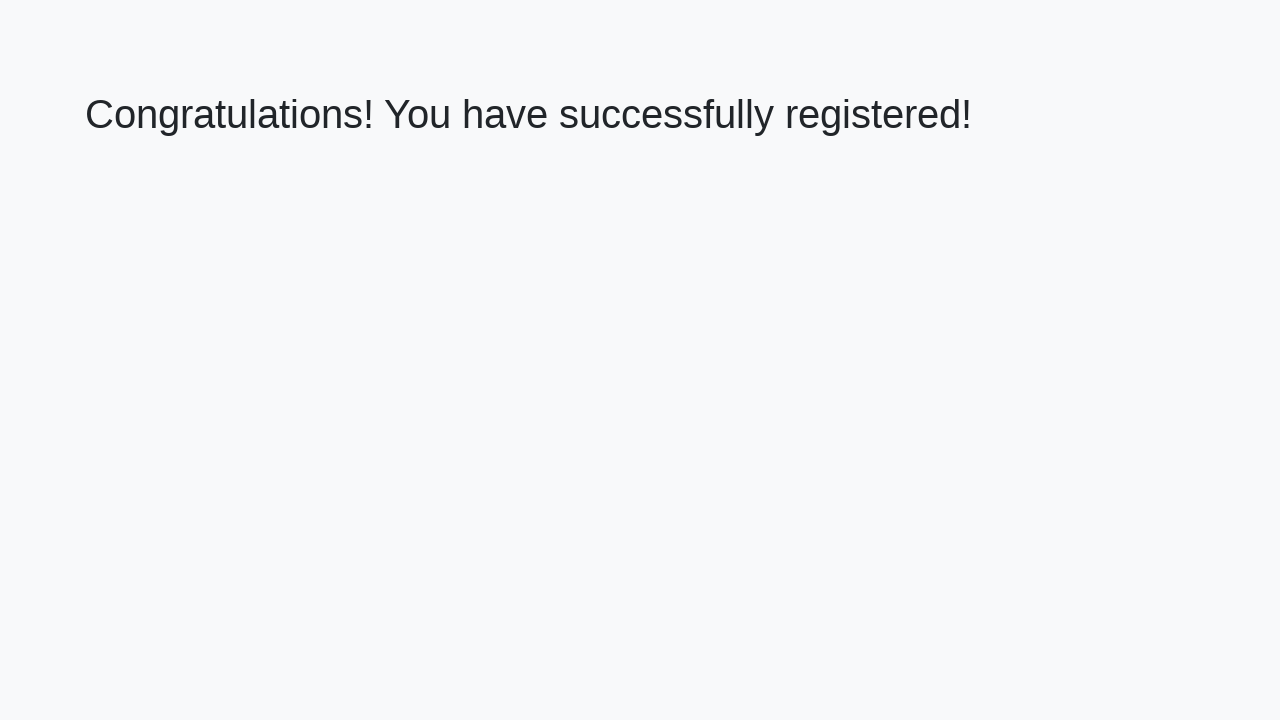

Retrieved success message text content
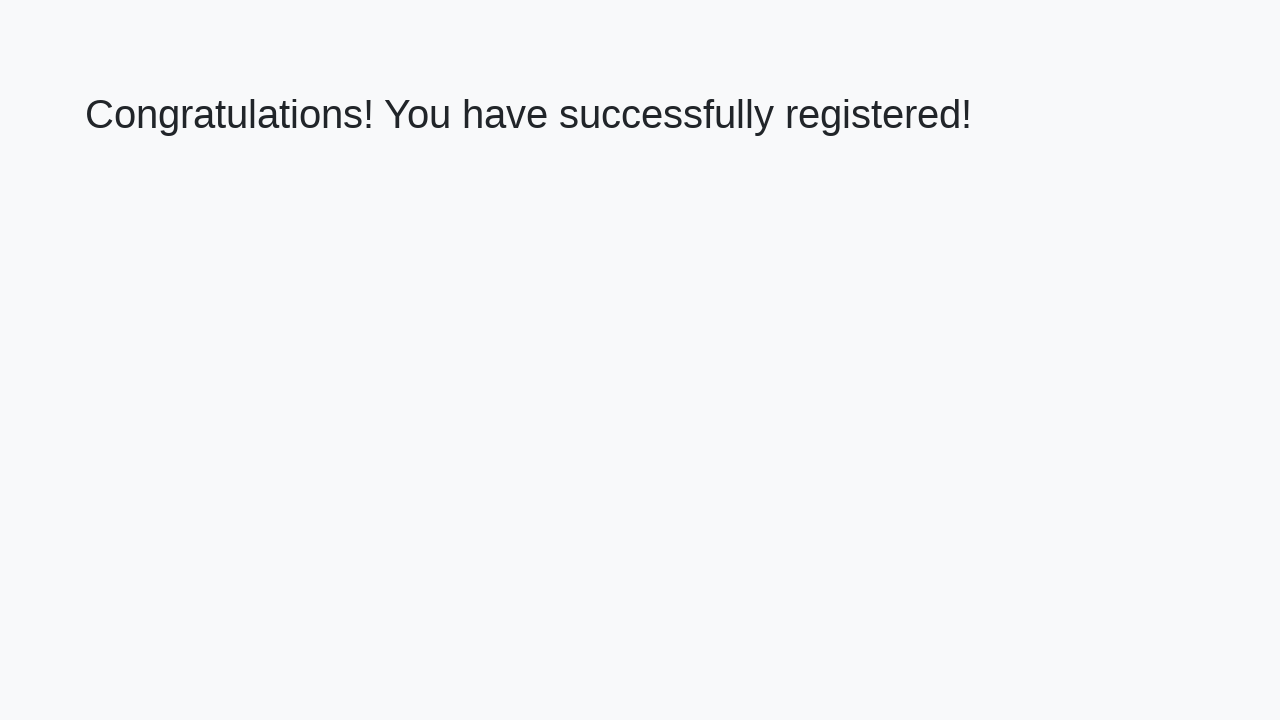

Verified success message: 'Congratulations! You have successfully registered!'
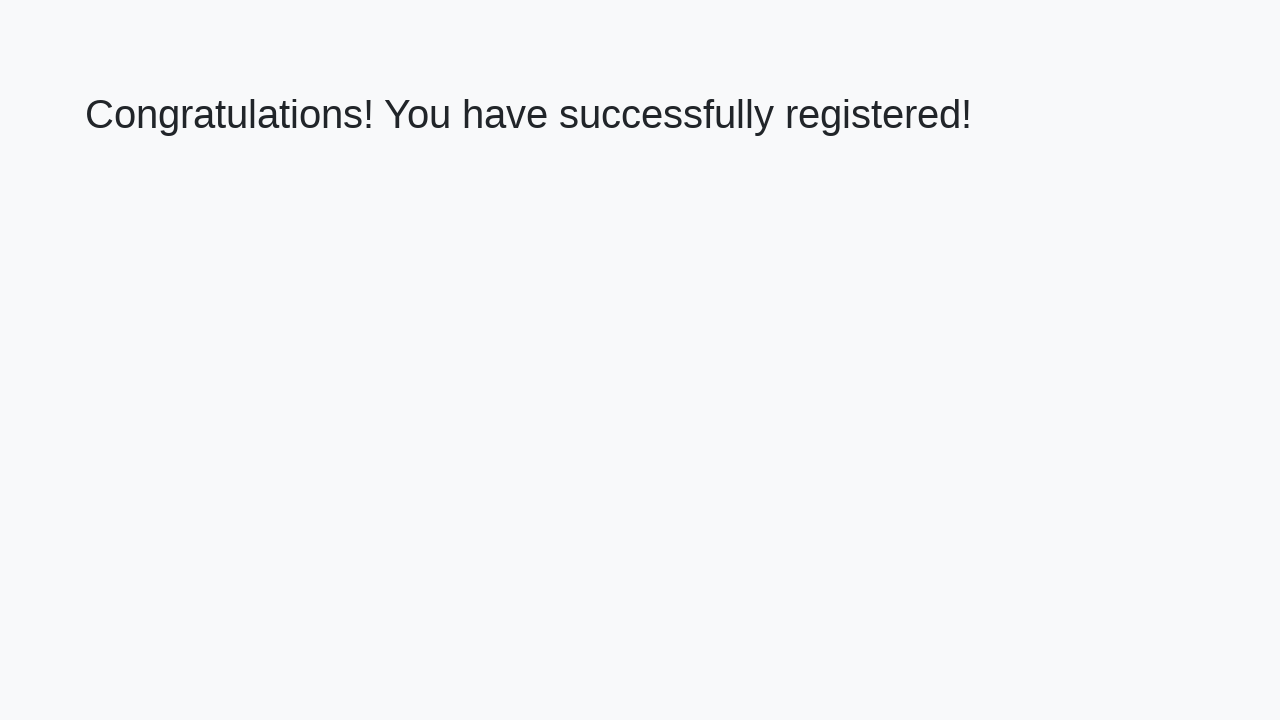

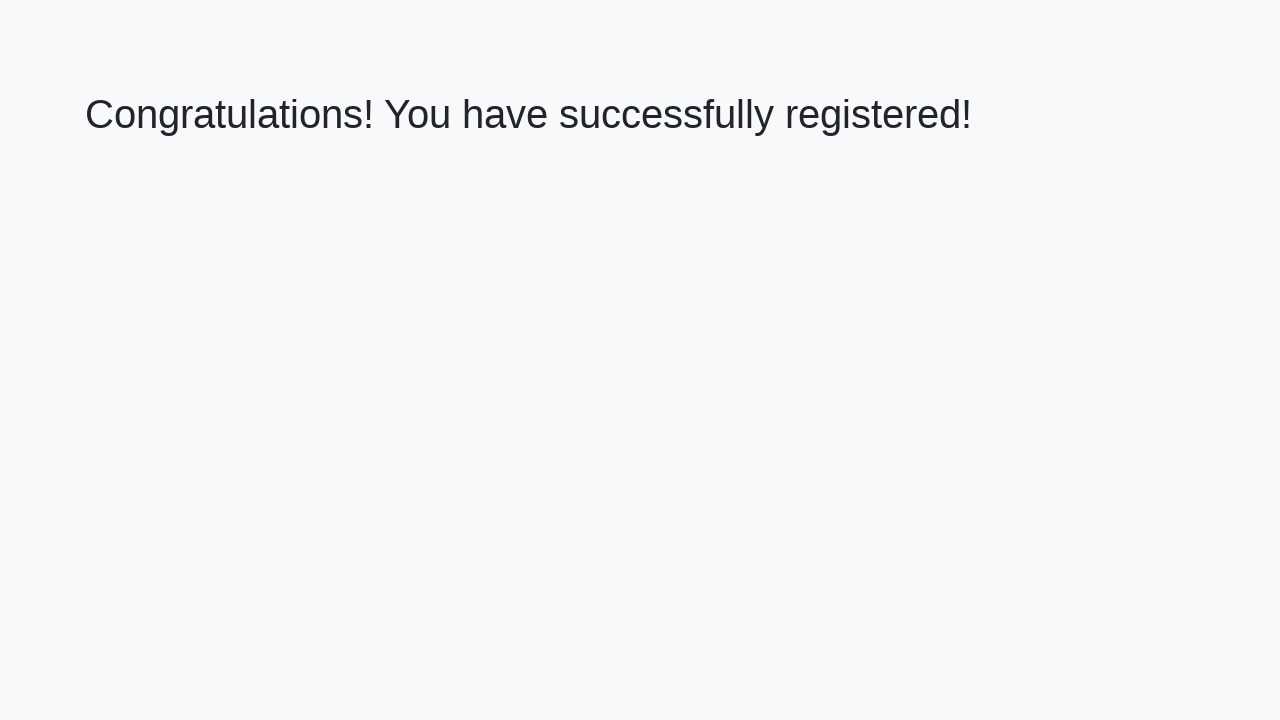